Tests URL parameter handling for temperature conversion by navigating to URLs with different parameter case variations to verify case-insensitivity

Starting URL: http://apt-public.appspot.com/testing-lab-conversion?farenheitTemperature=-30

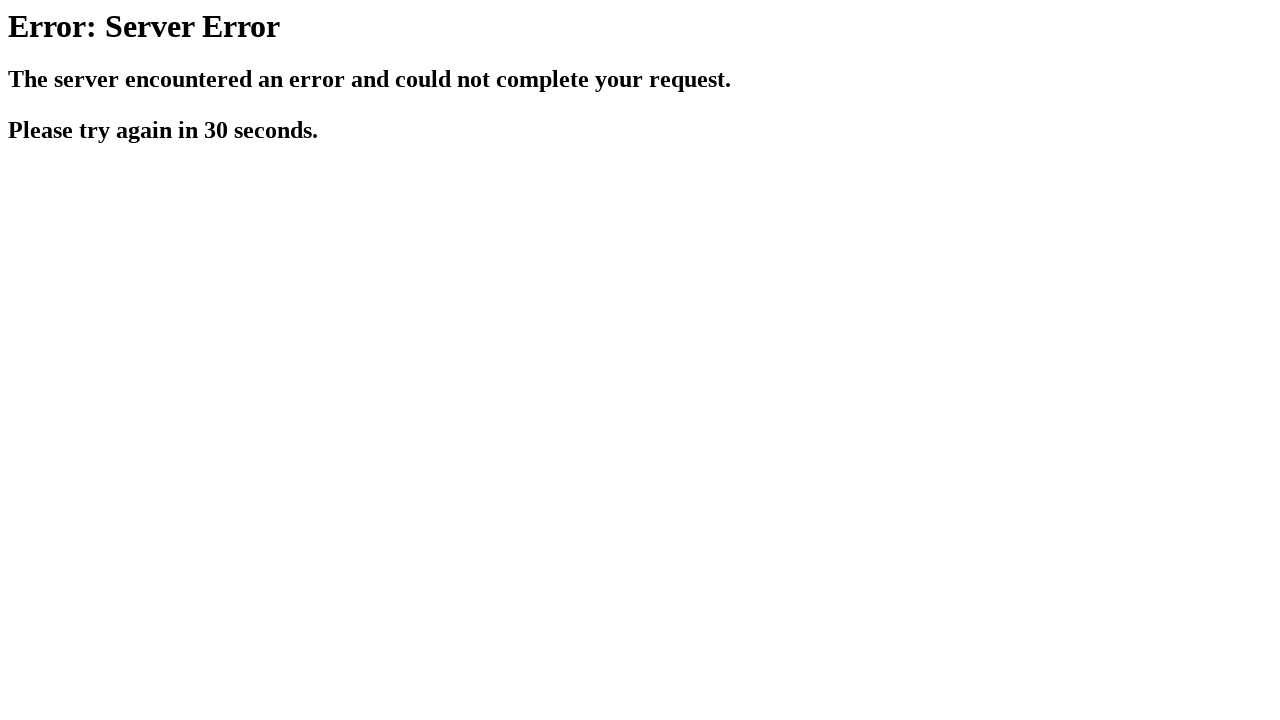

Waited for initial page to load with farenheitTemperature=-30 parameter
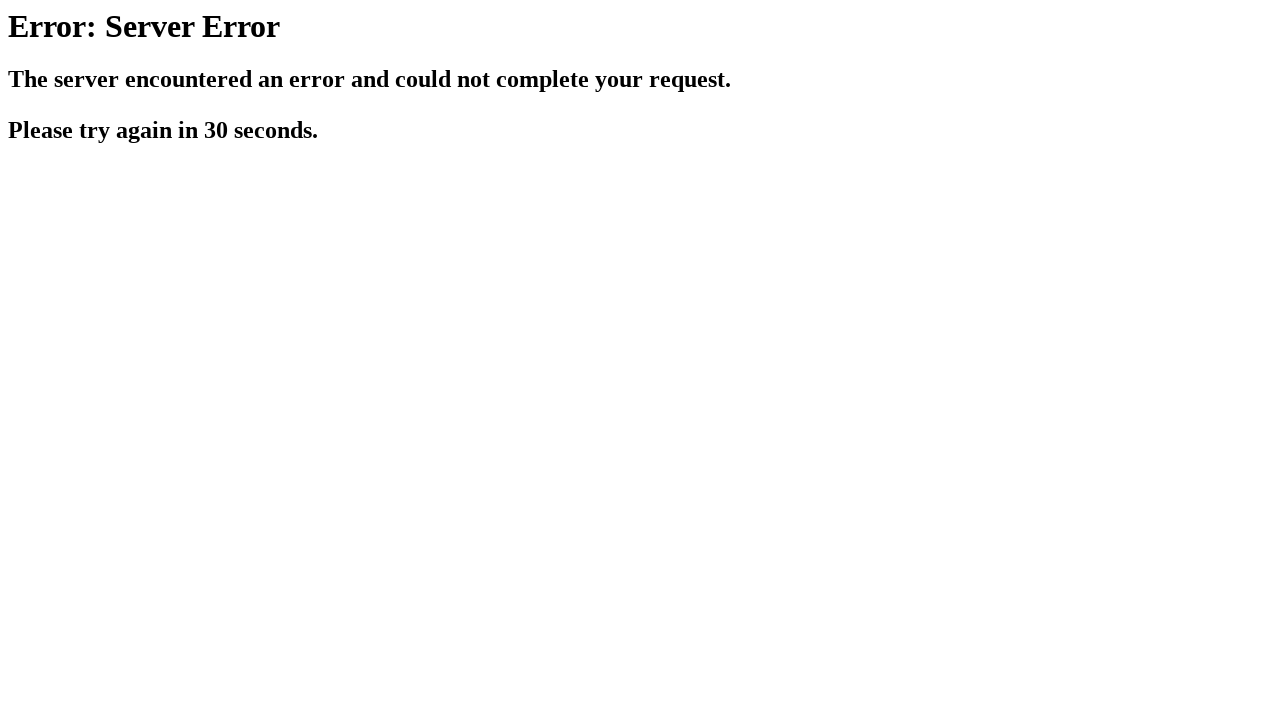

Navigated to test URL with parameter: fahrenheitTemperature=-30
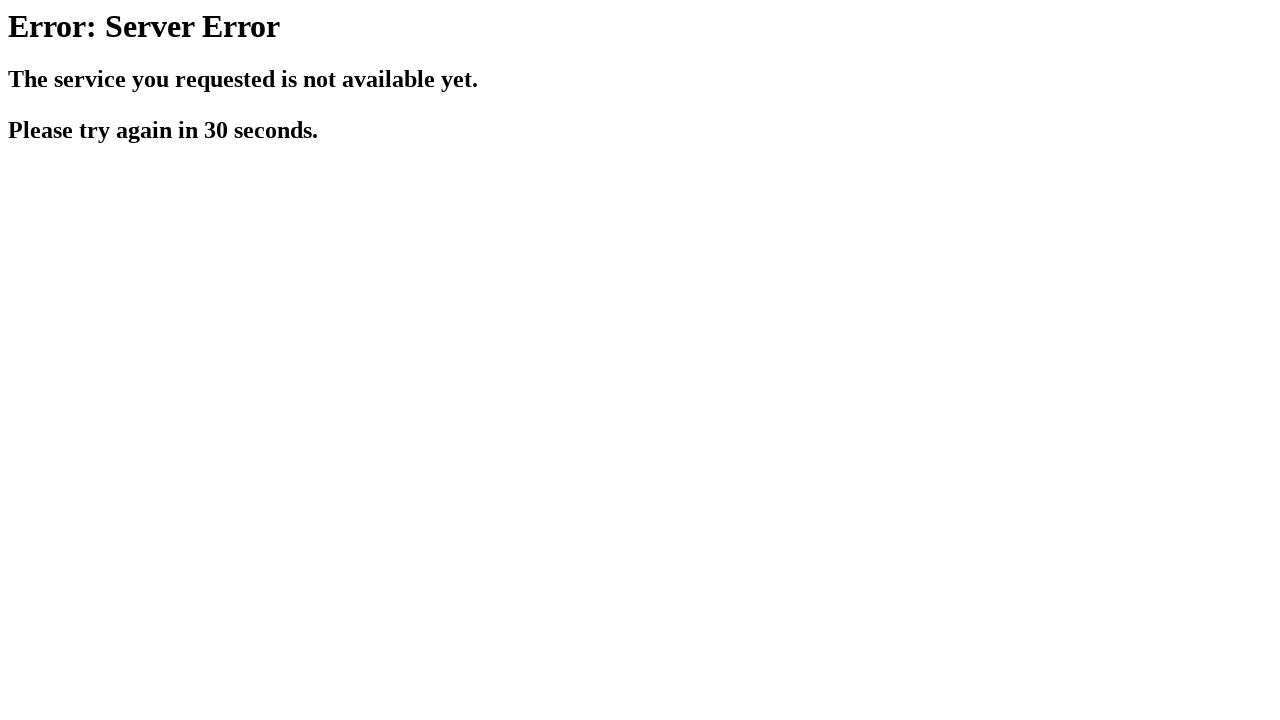

Page loaded successfully with parameter variation: fahrenheitTemperature=-30
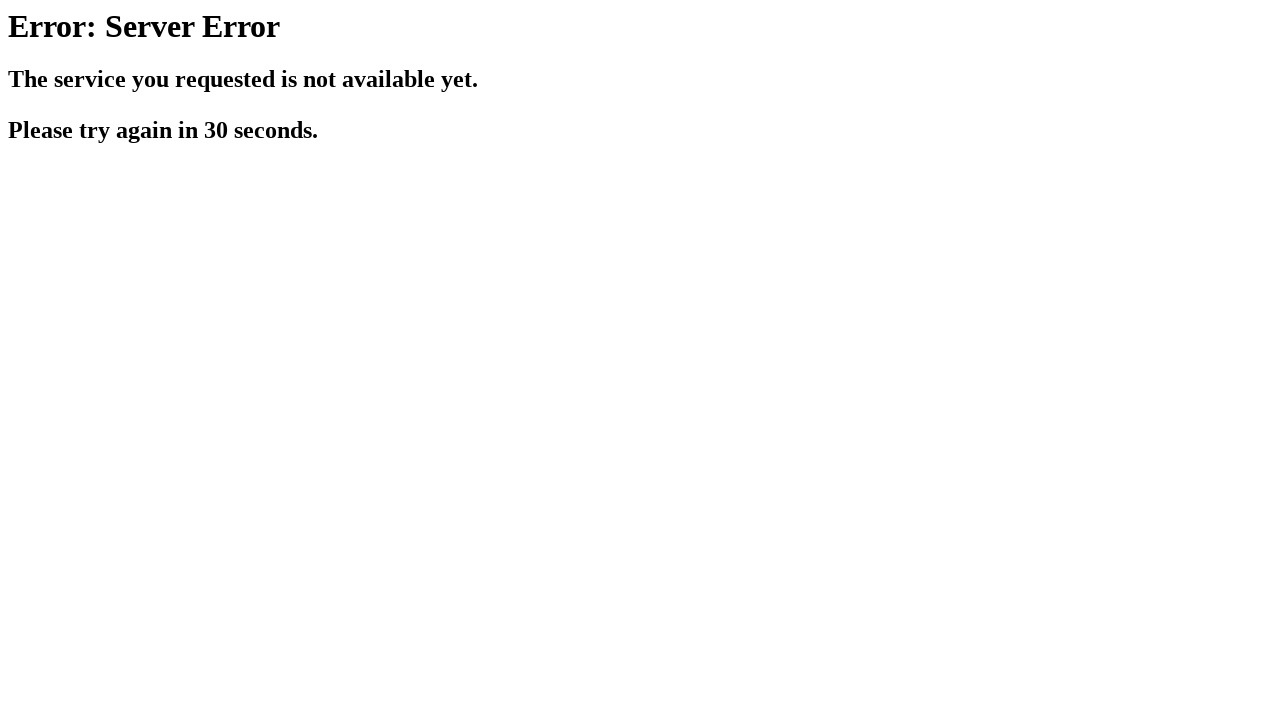

Navigated to test URL with parameter: FarenheitTemperature=-30
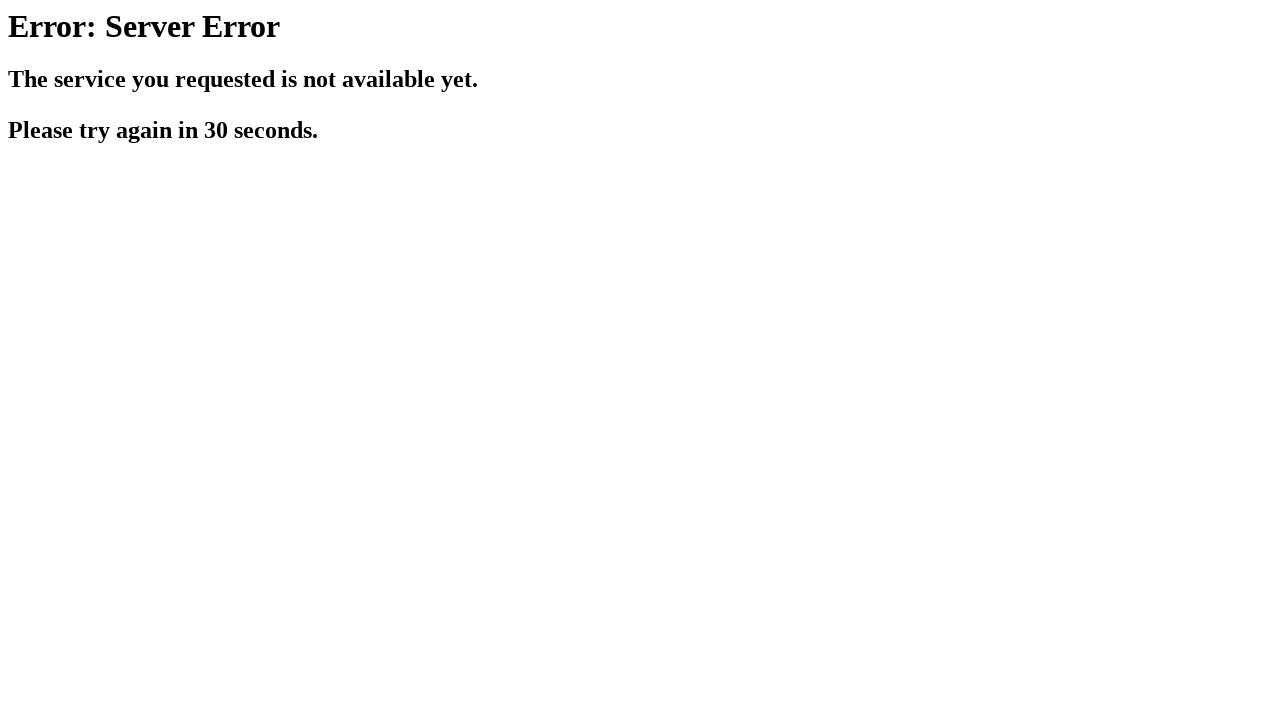

Page loaded successfully with parameter variation: FarenheitTemperature=-30
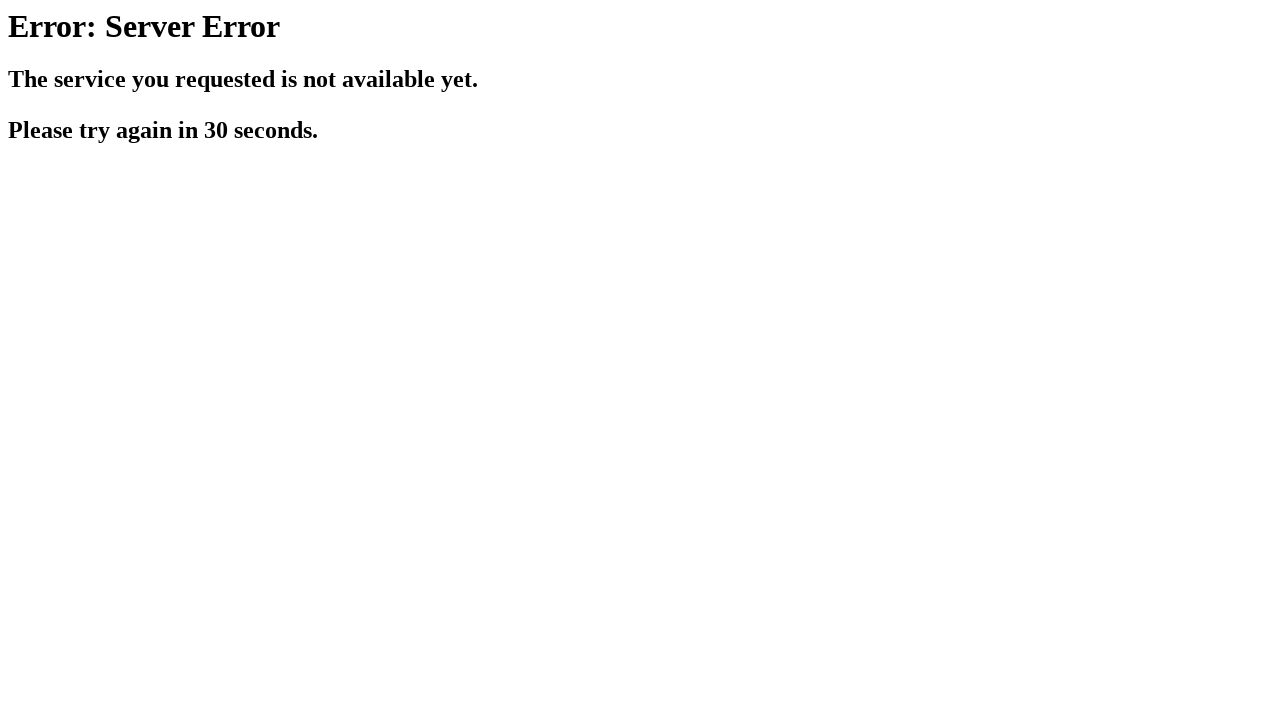

Navigated to test URL with parameter: FARENHEITTEMPERATURE=-30
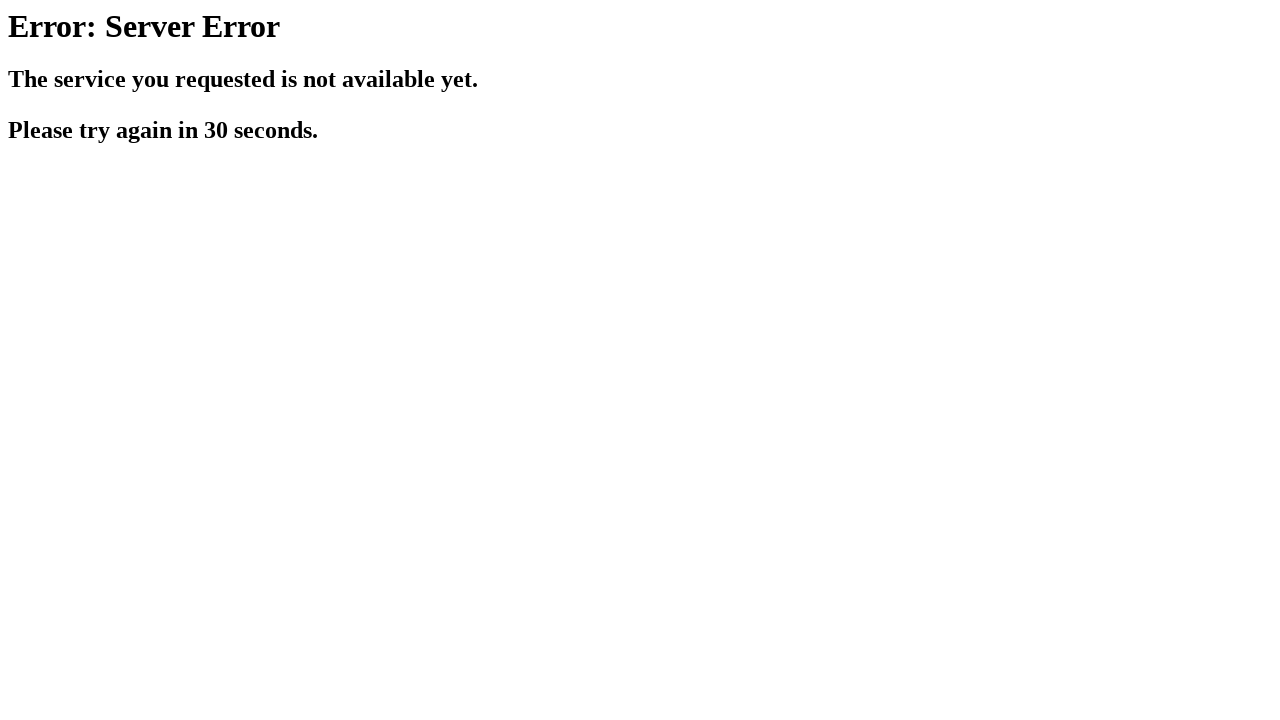

Page loaded successfully with parameter variation: FARENHEITTEMPERATURE=-30
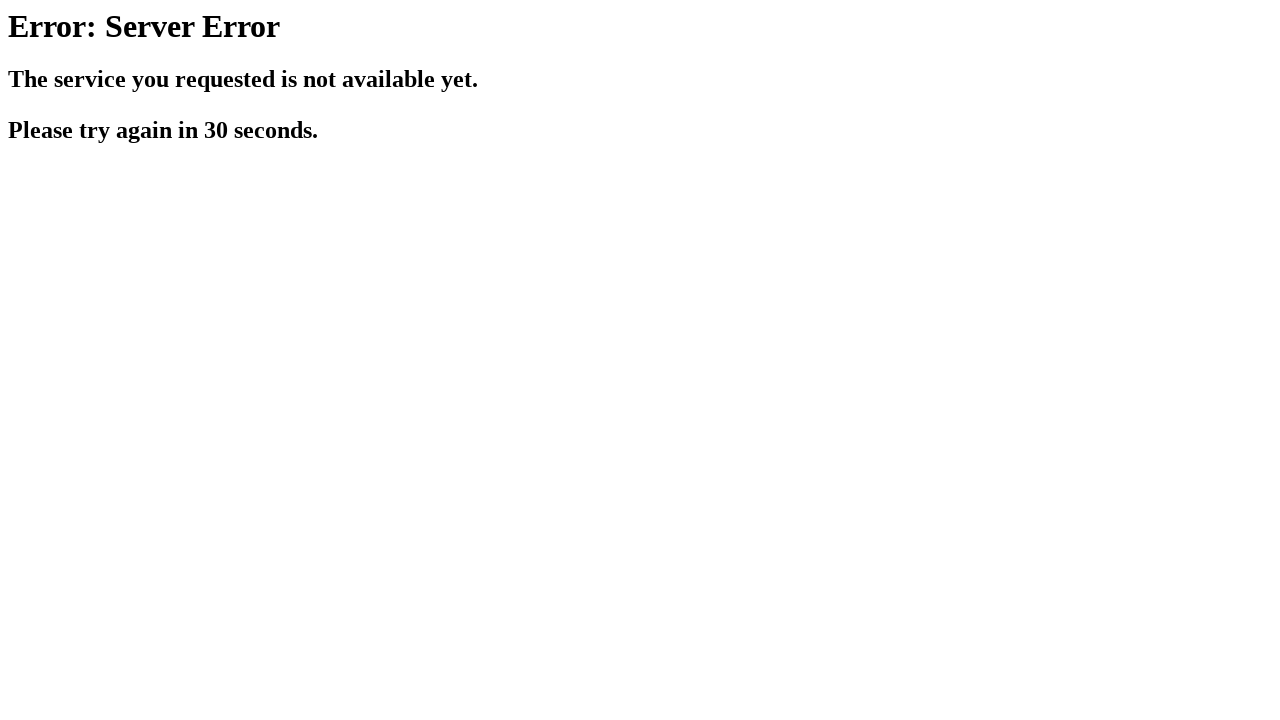

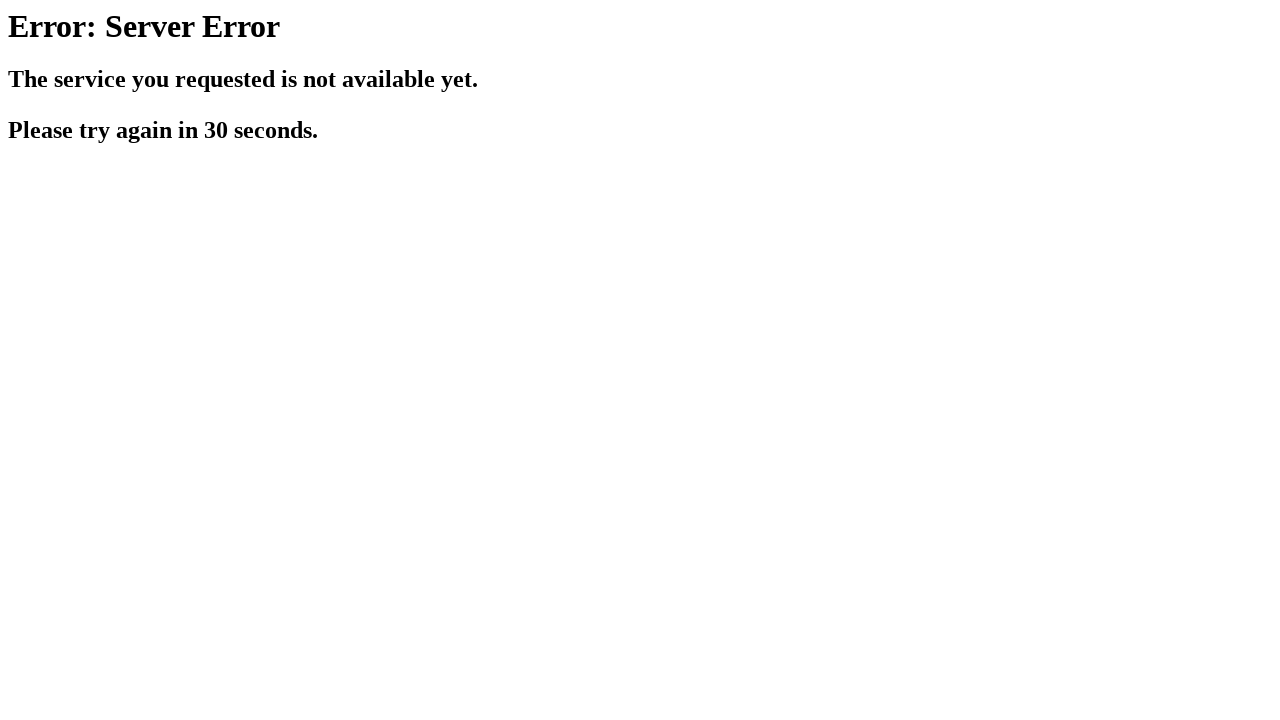